Tests dropdown selection functionality by selecting options from three different dropdown menus using index, value, and visible text methods

Starting URL: https://practice.expandtesting.com/dropdown

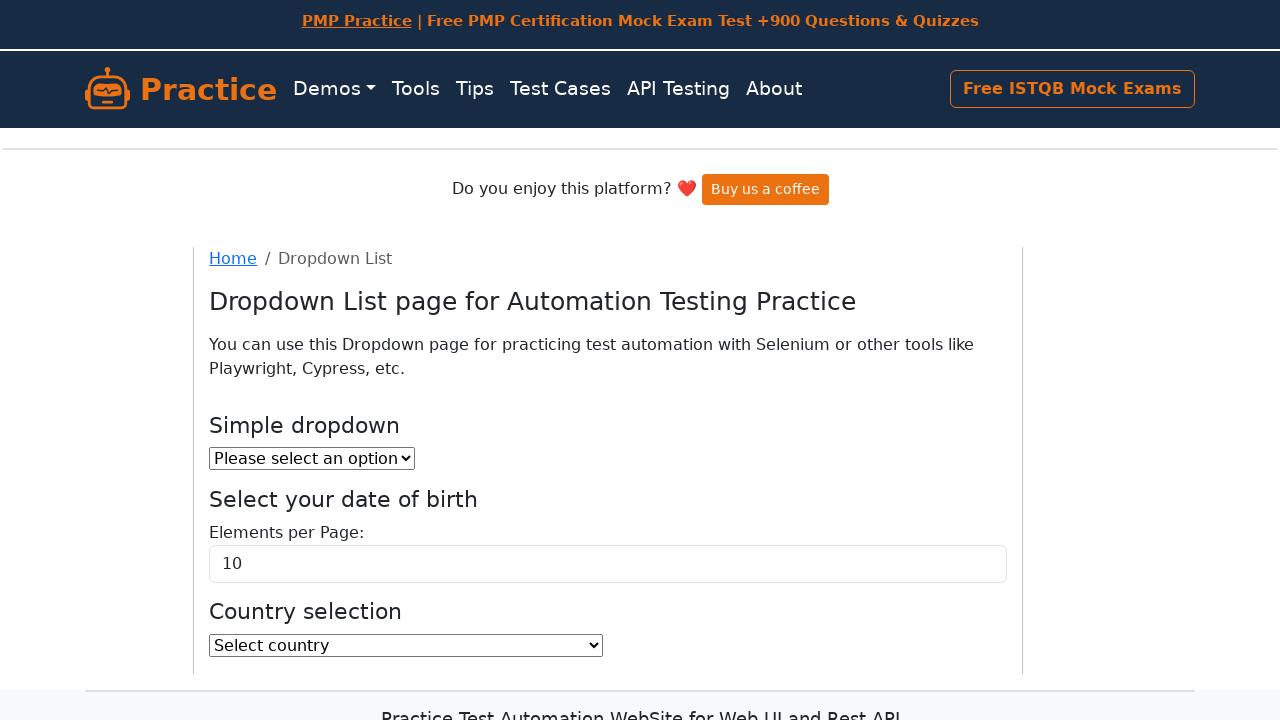

Waited for first dropdown to load
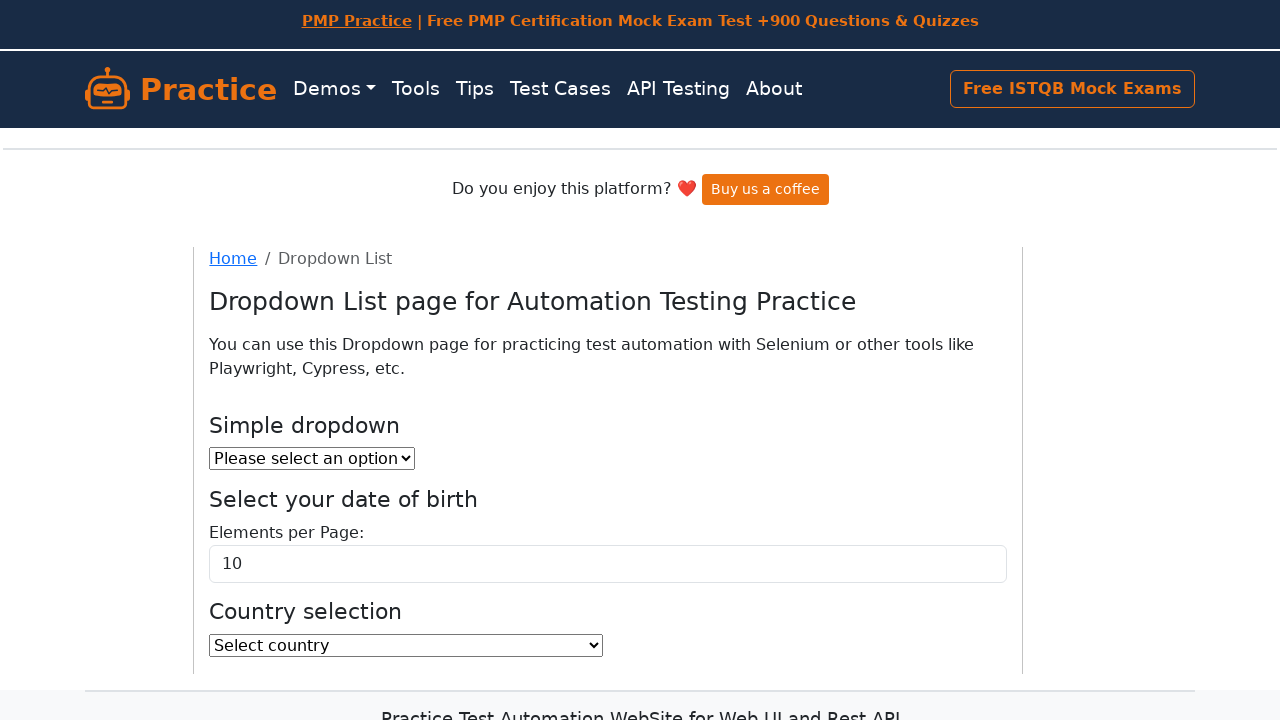

Selected third option from first dropdown by index on #dropdown
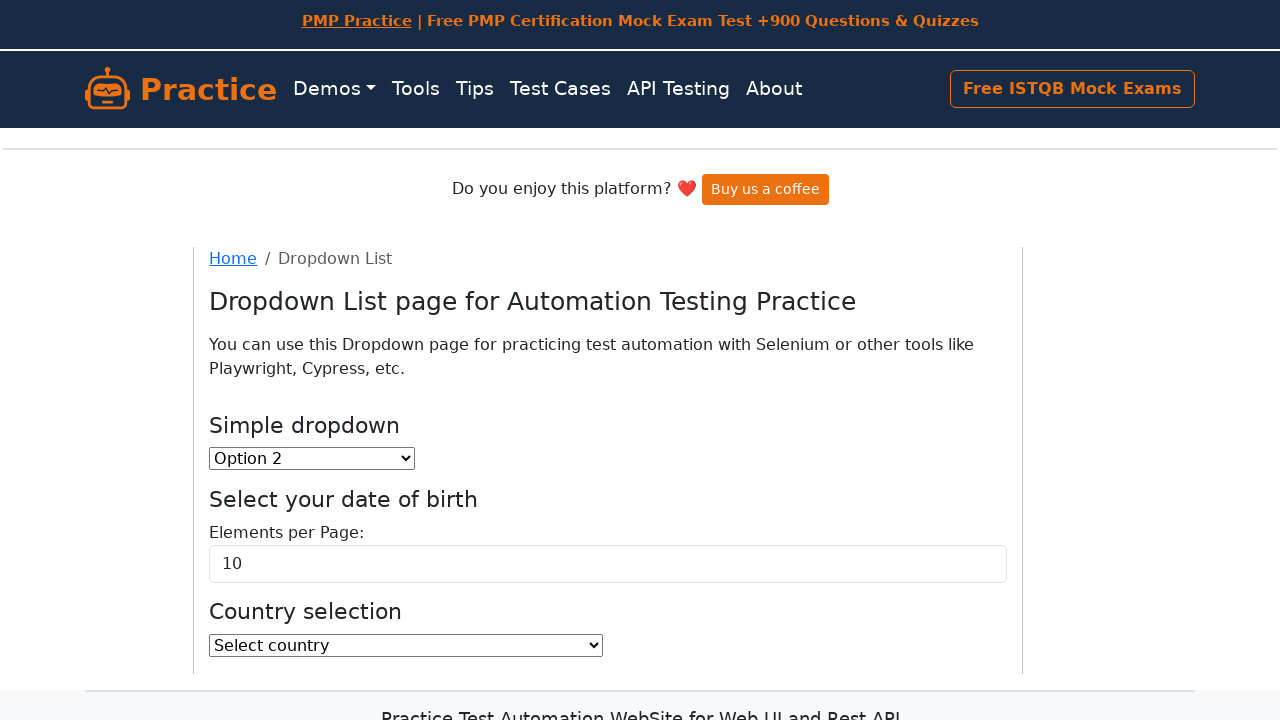

Waited for elements per page dropdown to load
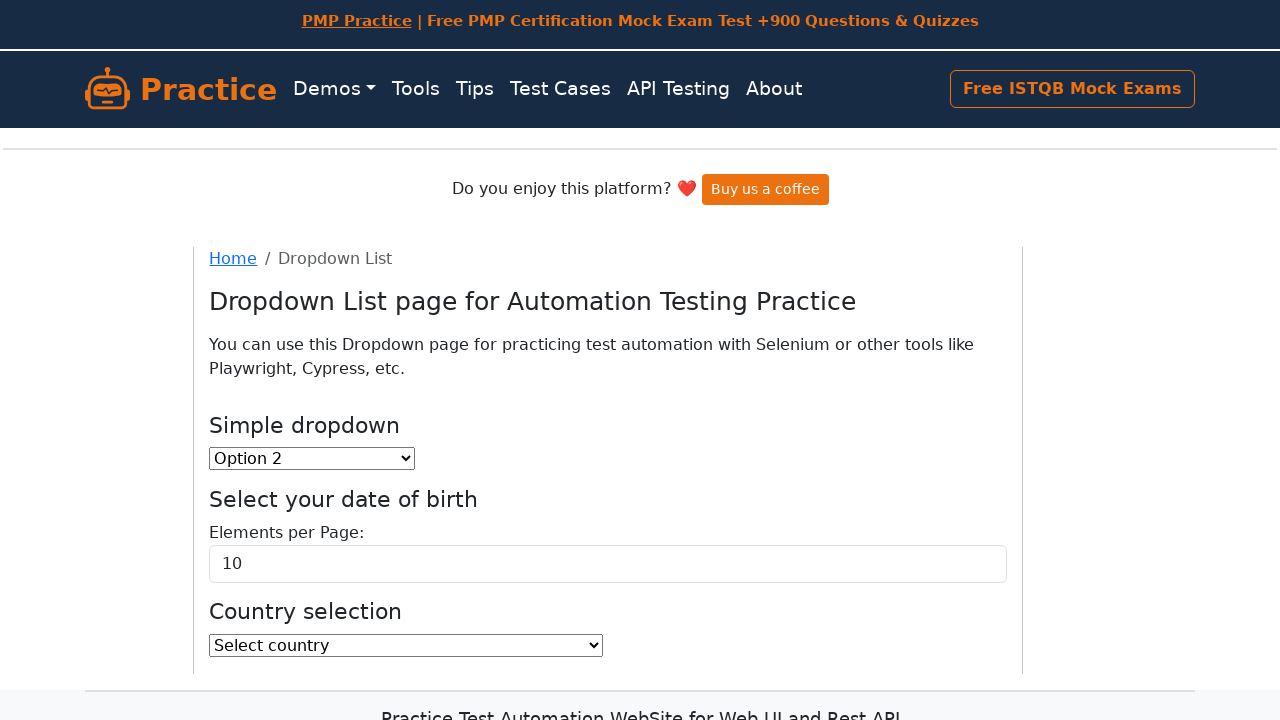

Selected value '100' from elements per page dropdown on #elementsPerPageSelect
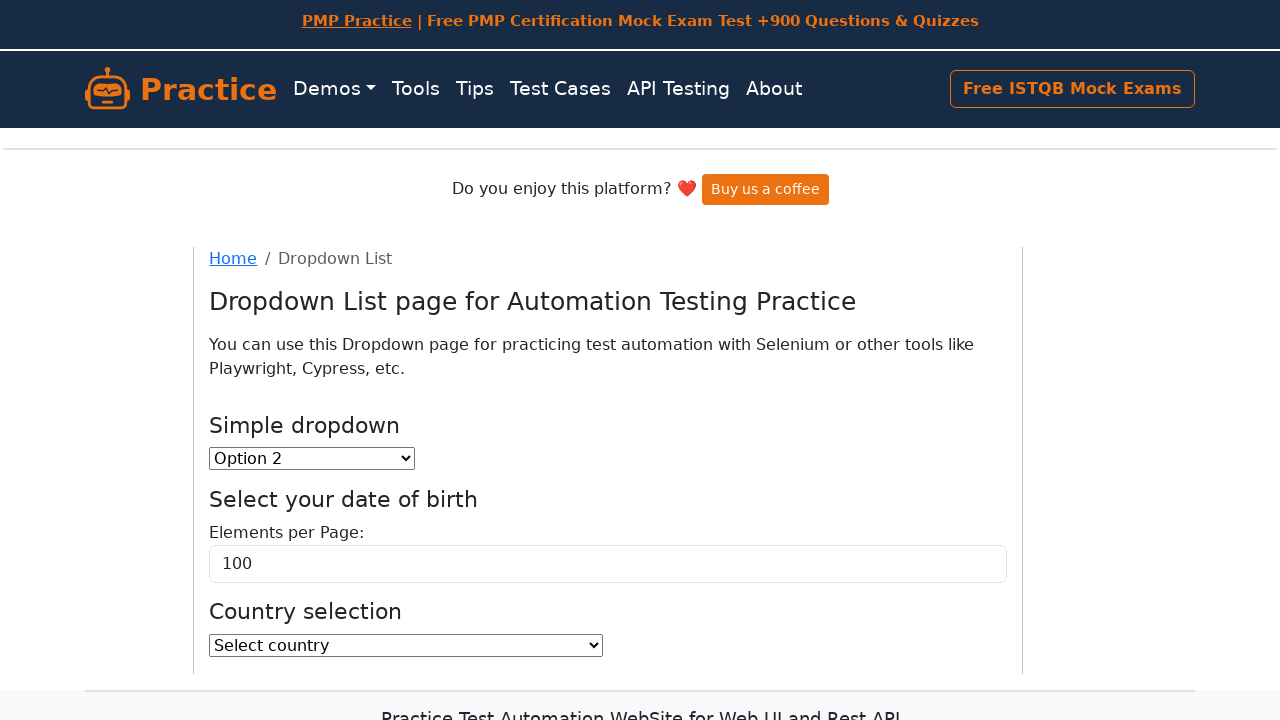

Waited for country dropdown to load
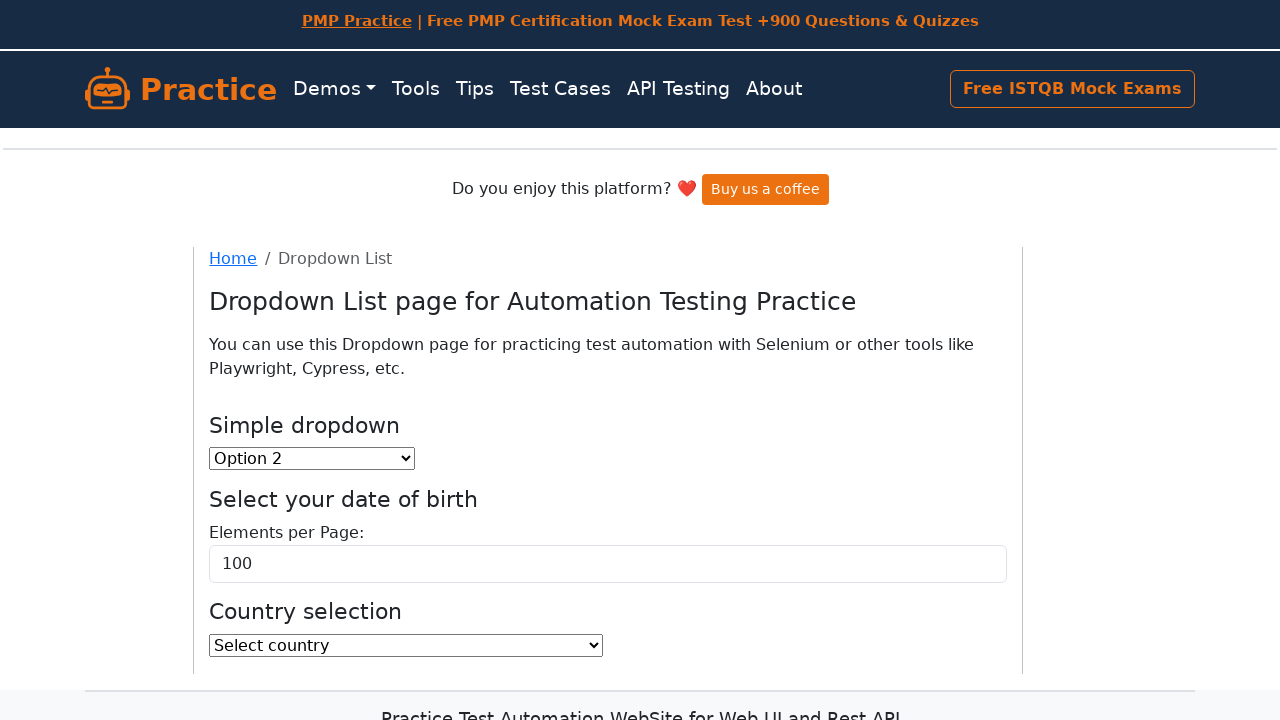

Selected 'Egypt' from country dropdown by visible text on select[name='country'][id='country']
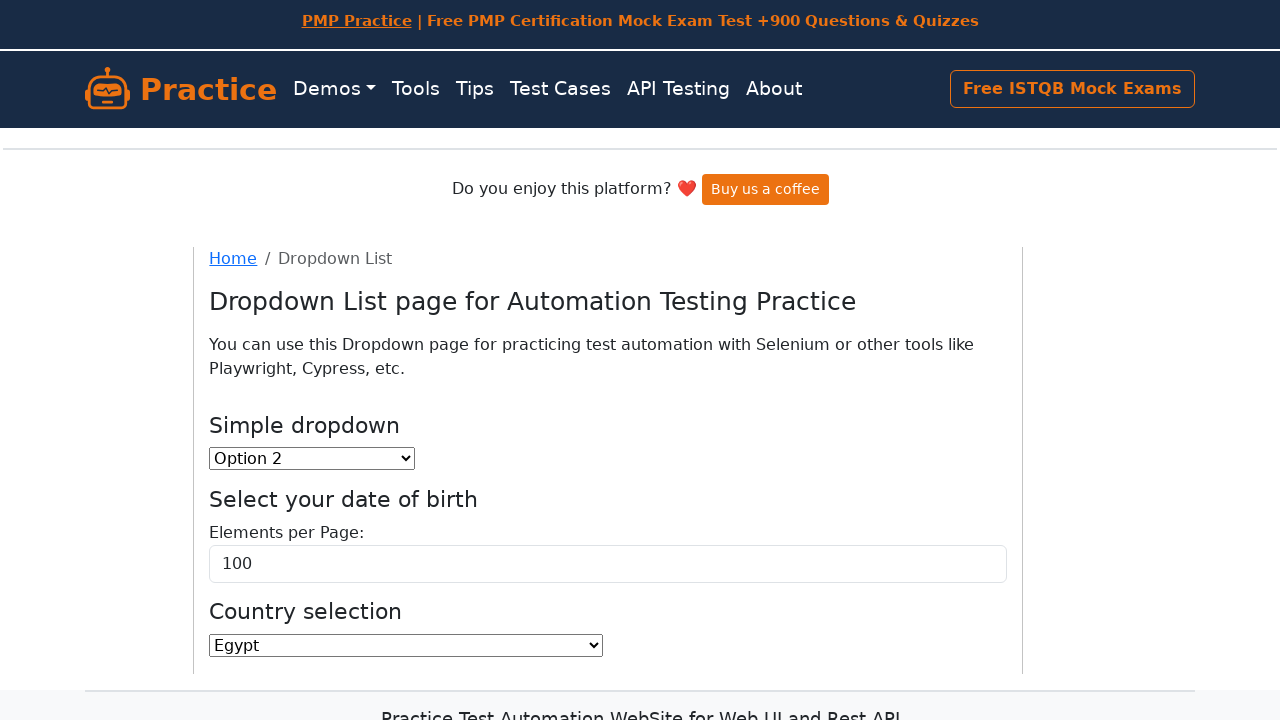

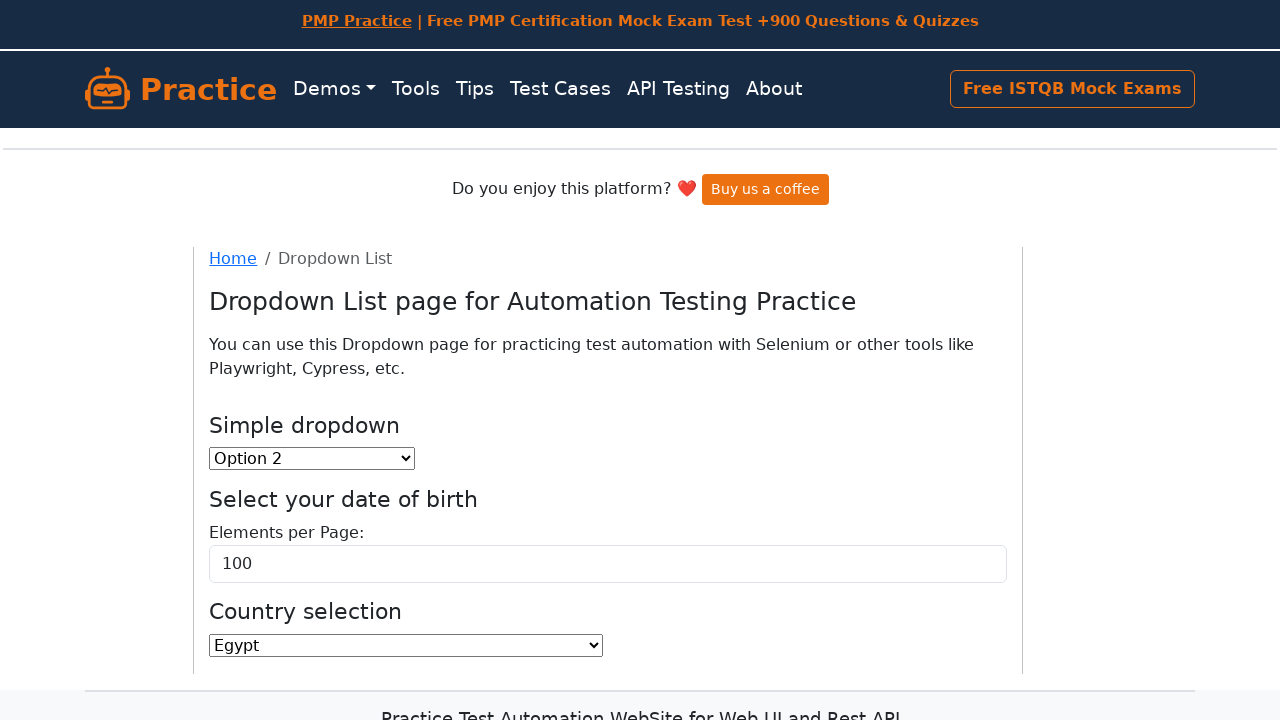